Tests dynamic loading by clicking a start button and waiting for "Hello World!" text to appear

Starting URL: https://the-internet.herokuapp.com/dynamic_loading/1

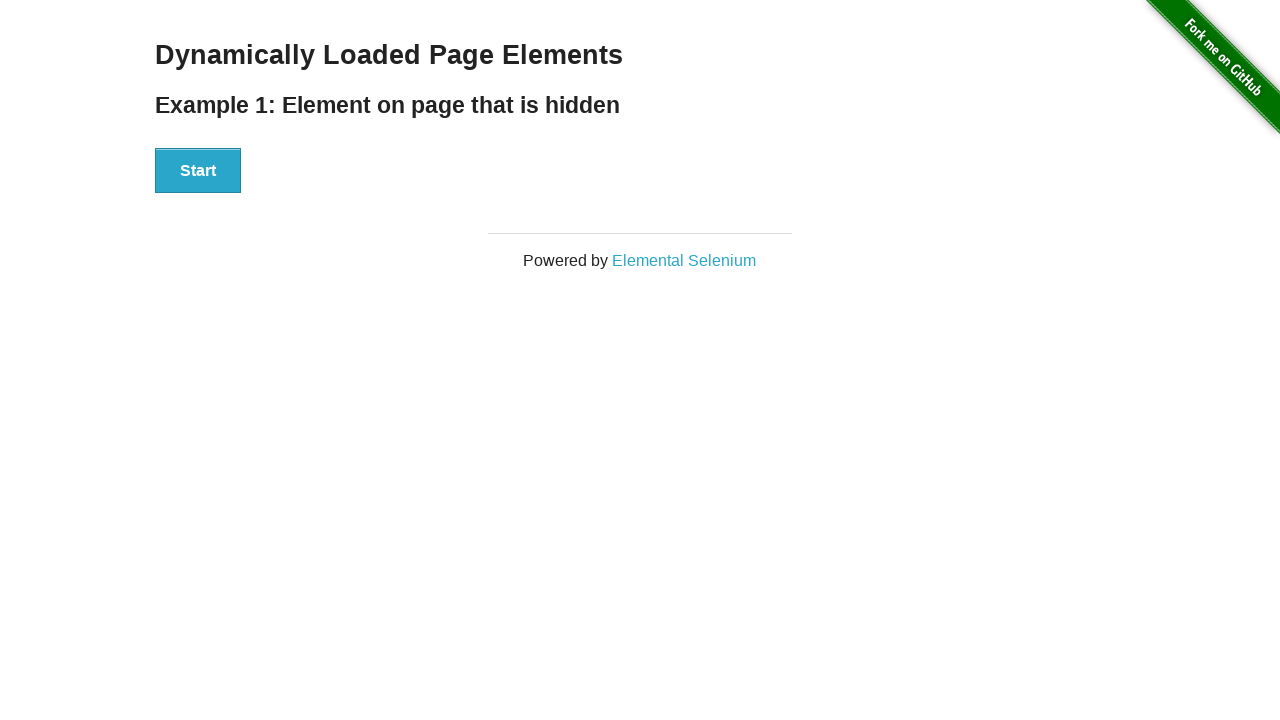

Clicked start button to trigger dynamic loading at (198, 171) on #start>button
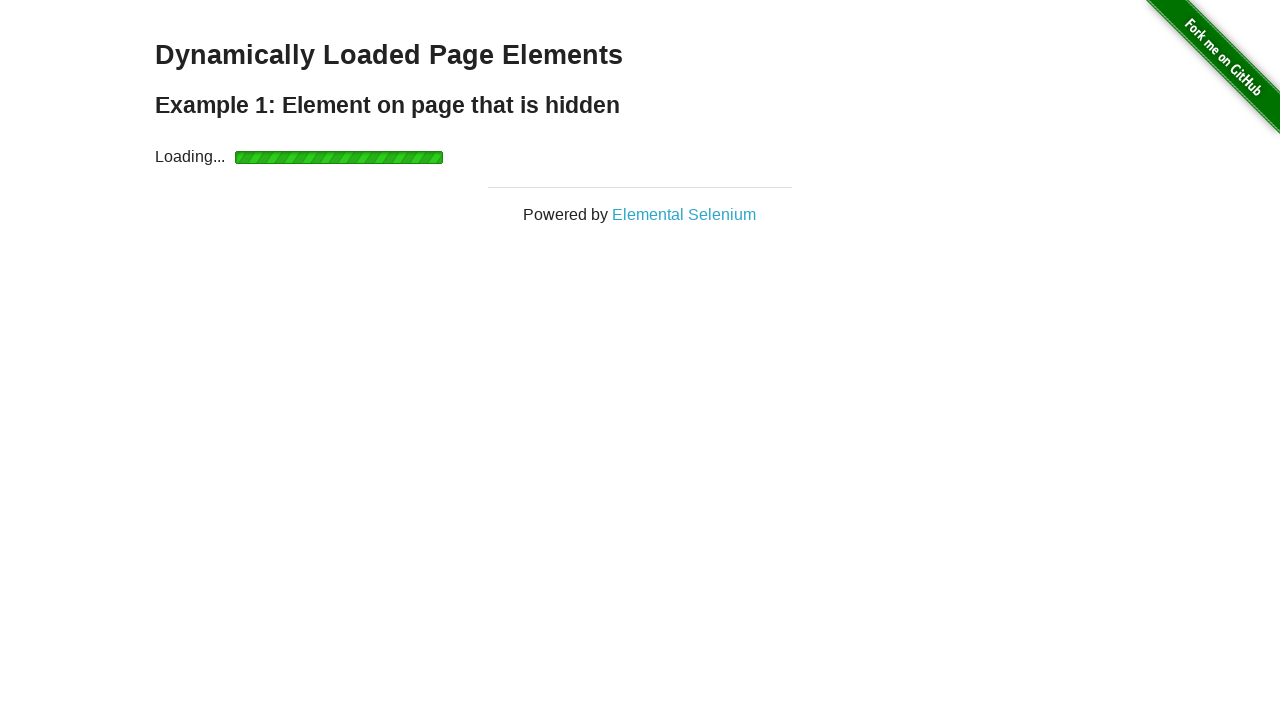

Waited for 'Hello World!' text to become visible
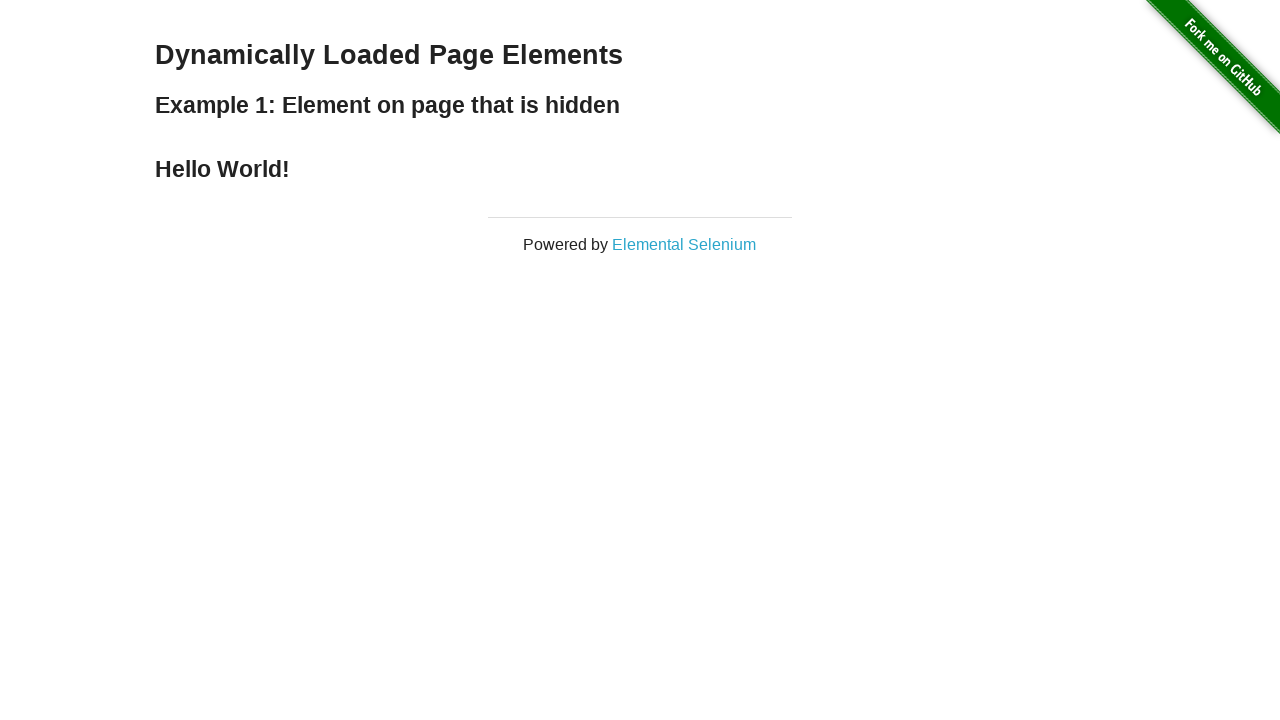

Located 'Hello World!' element
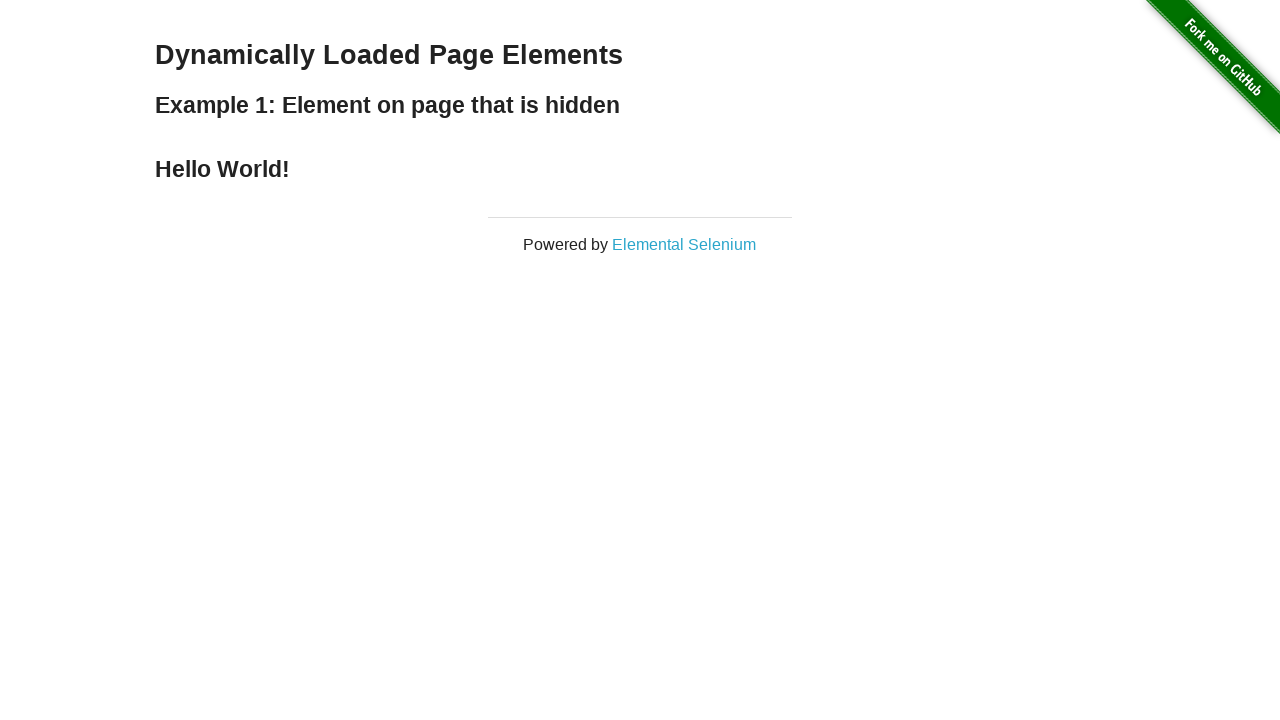

Verified that 'Hello World!' text content matches expected value
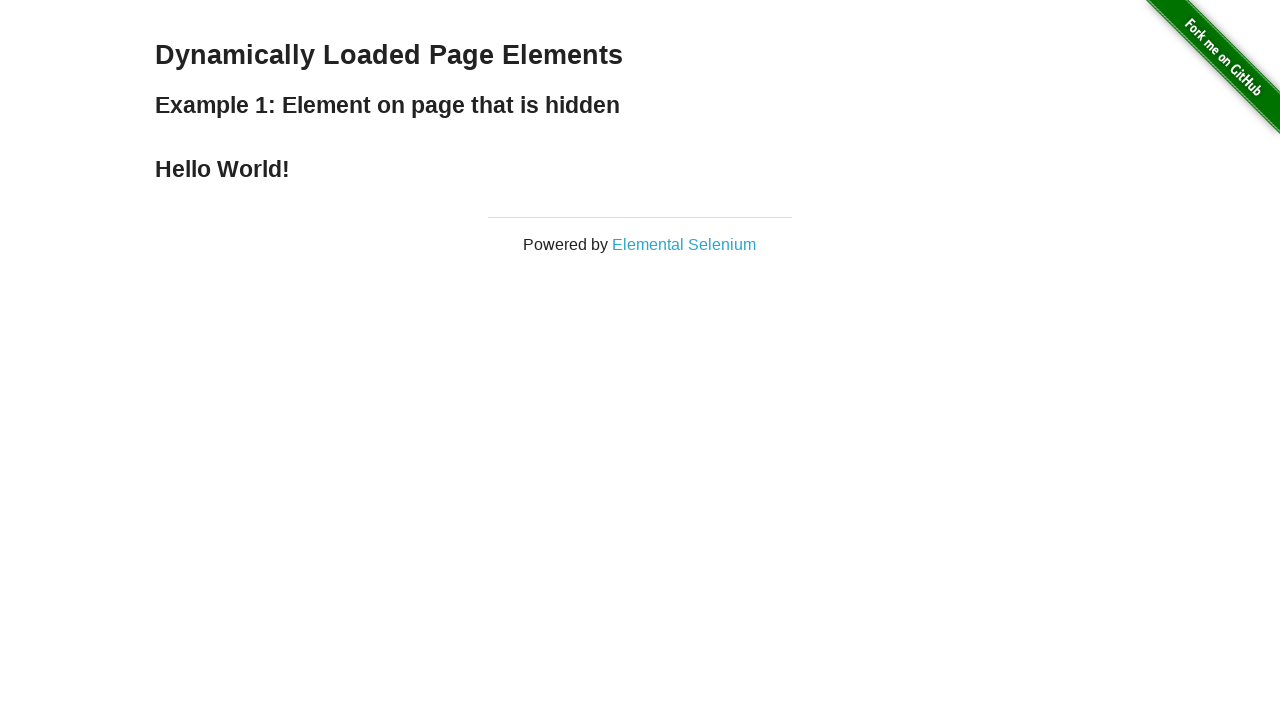

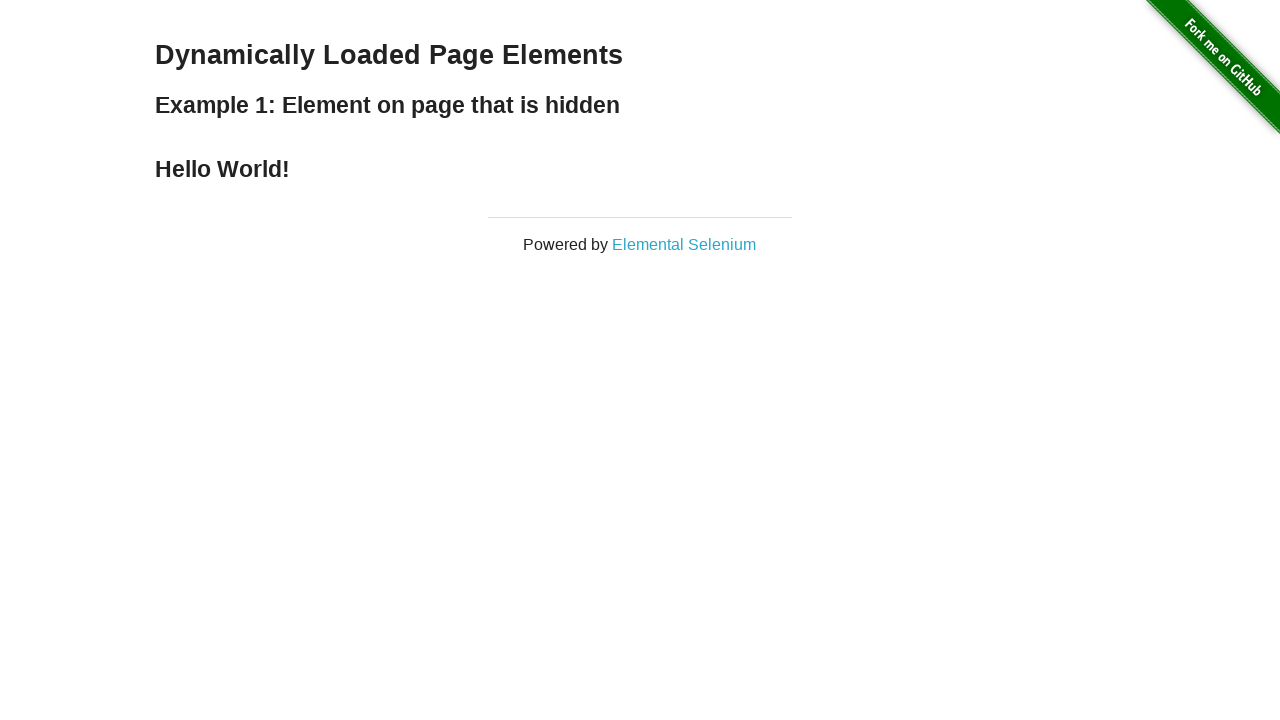